Tests dropdown selection functionality by selecting an option from a select element

Starting URL: https://the-internet.herokuapp.com/dropdown

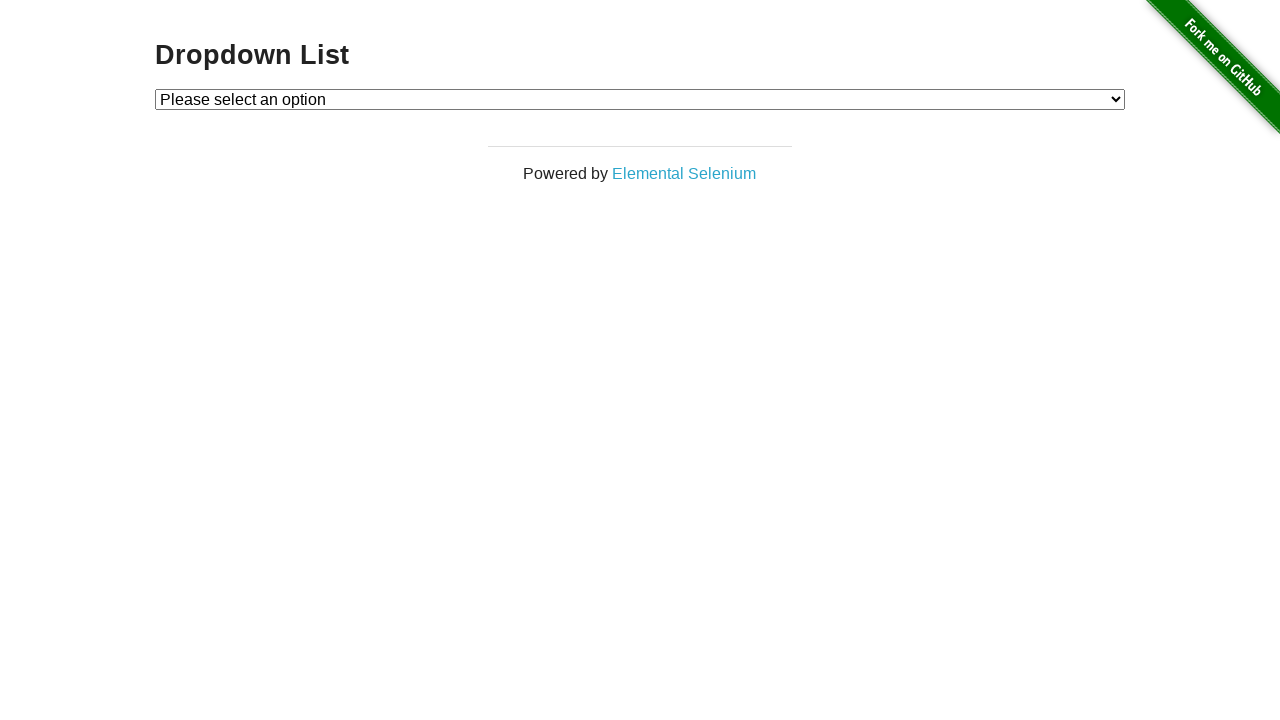

Selected 'Option 1' from the dropdown menu on #dropdown
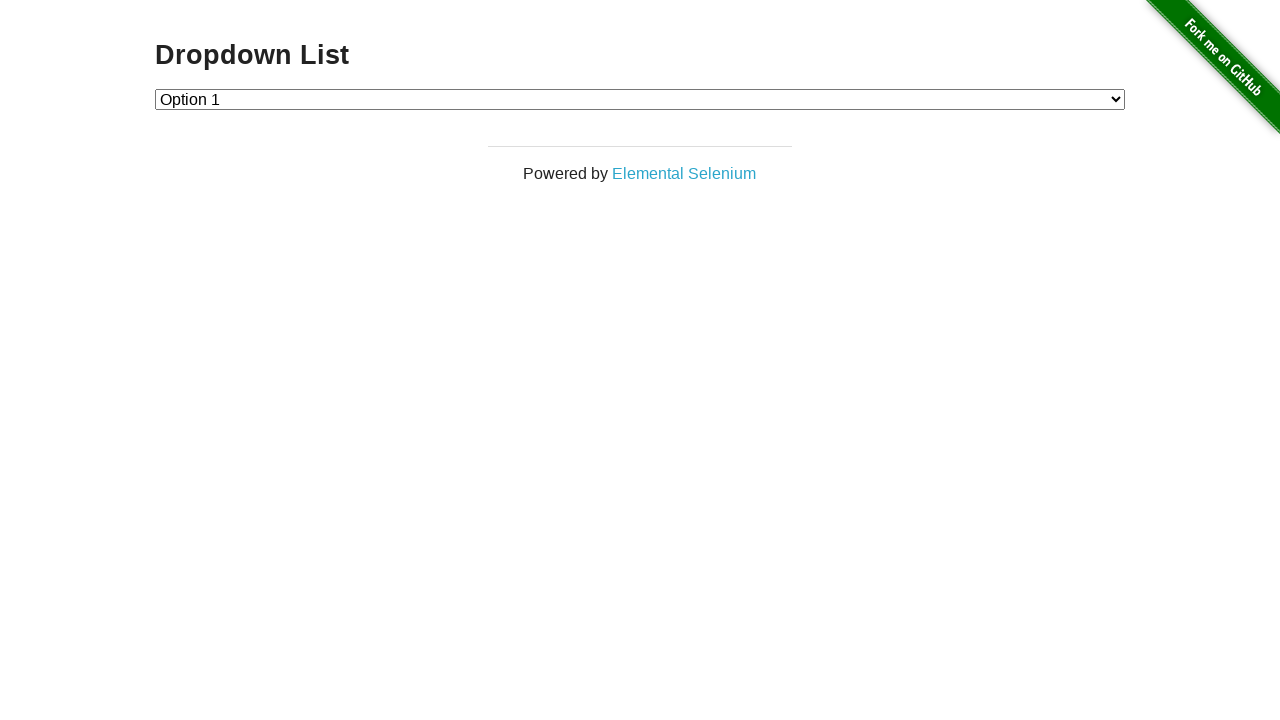

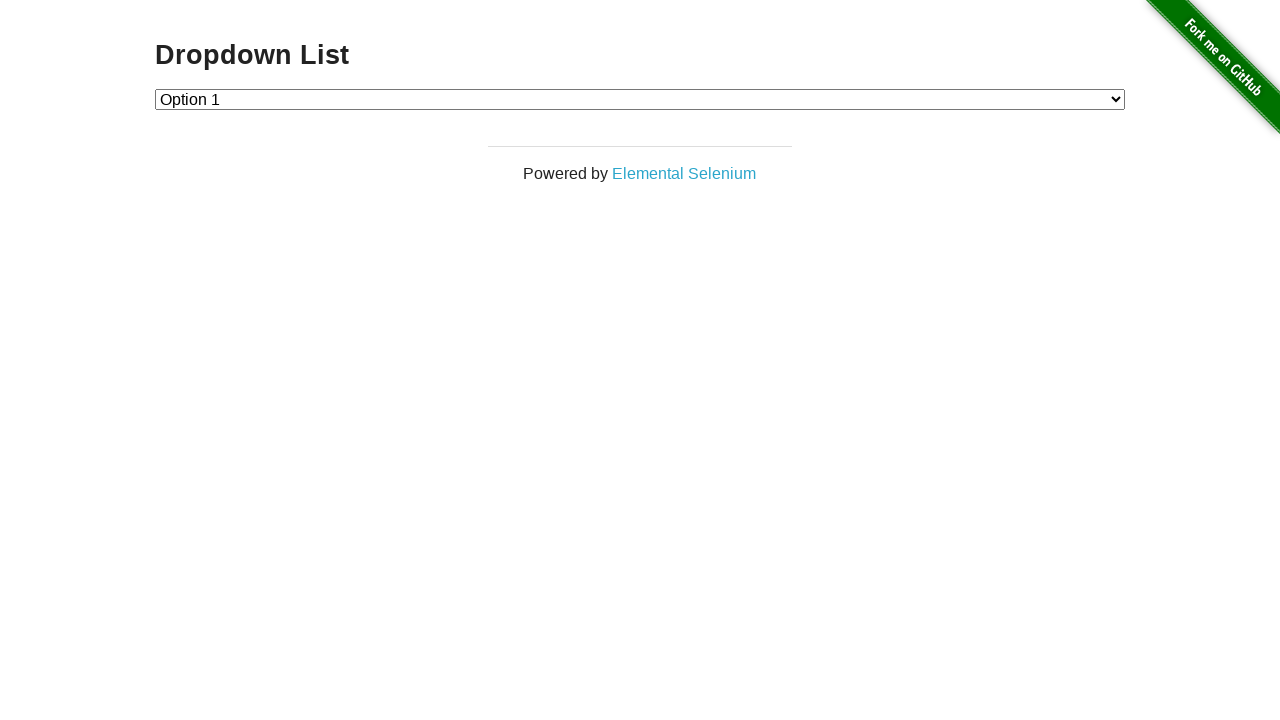